Tests error message dismissal by clicking login button without credentials and then clicking the X button on the error message

Starting URL: https://www.saucedemo.com/

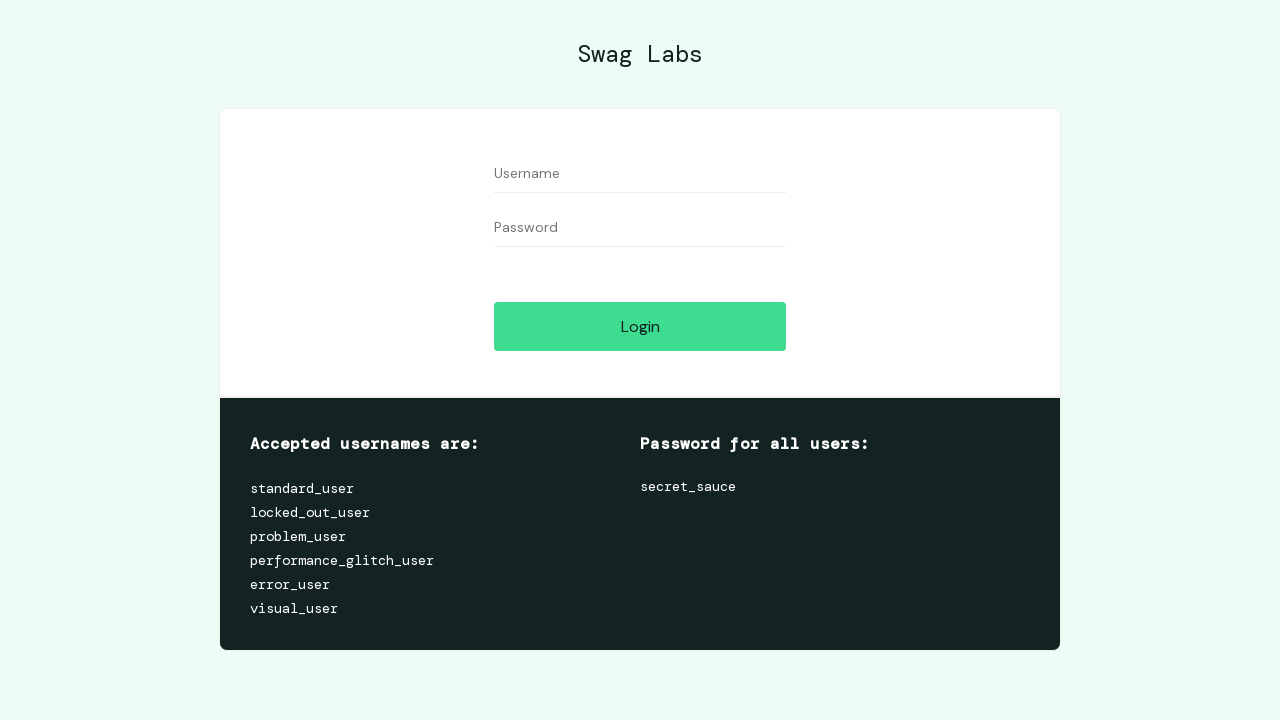

Navigated to Sauce Demo login page
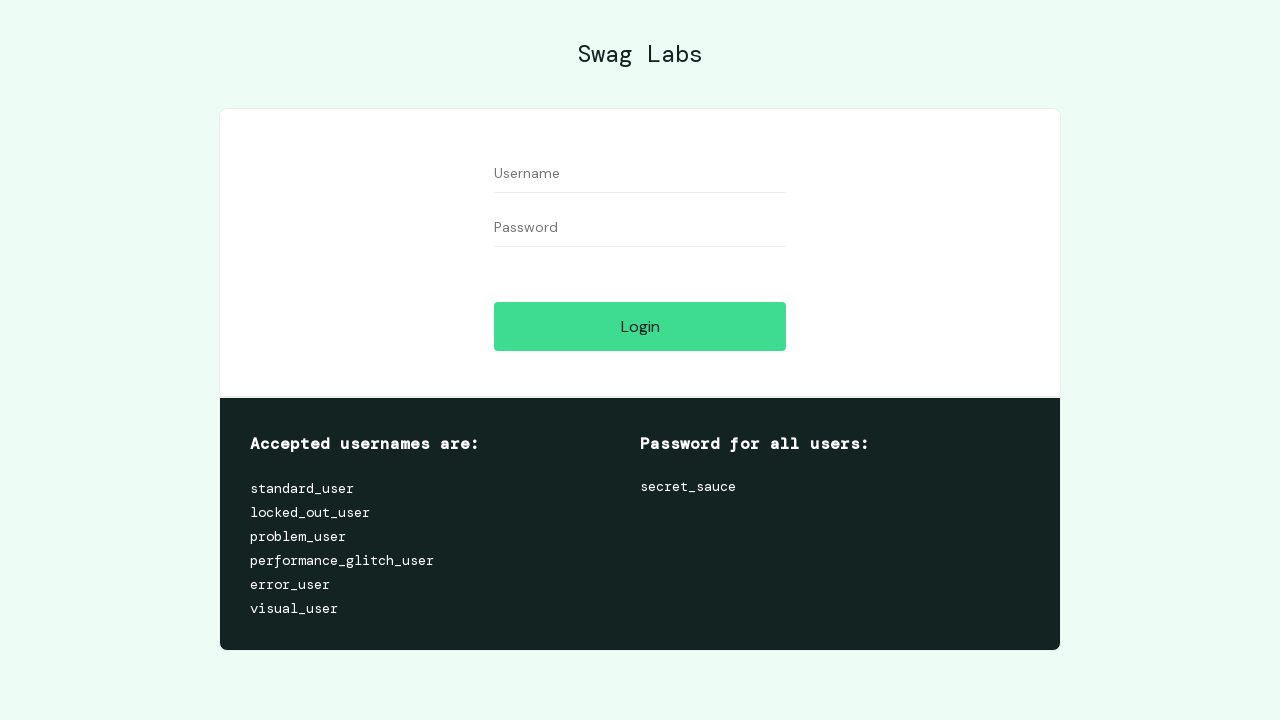

Clicked login button without entering credentials at (640, 326) on #login-button
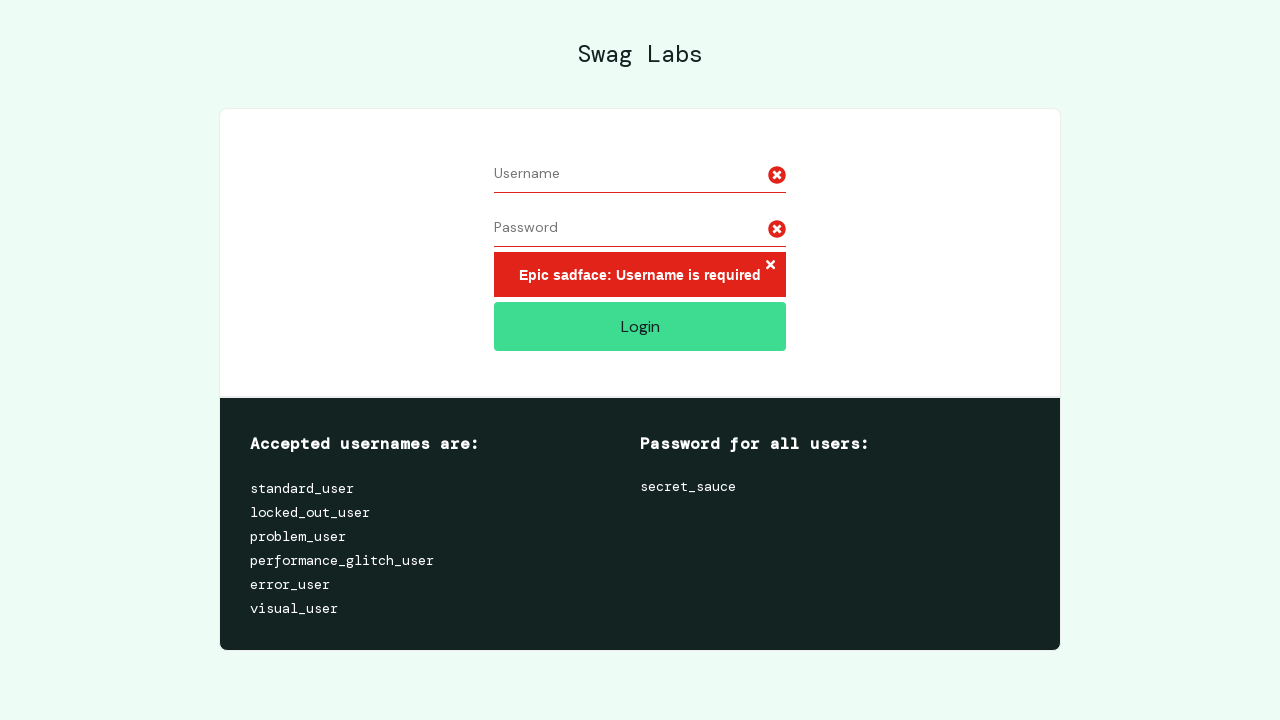

Error message appeared on screen
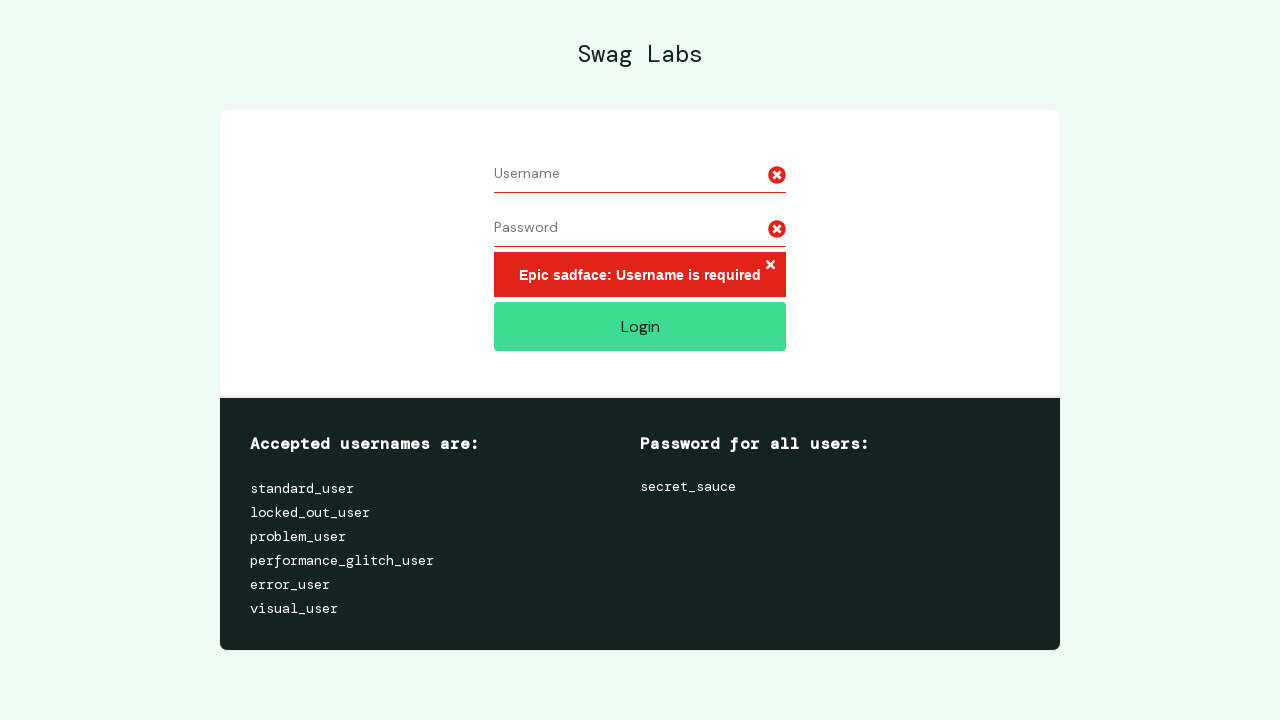

Clicked X button to dismiss error message at (770, 266) on .error-button
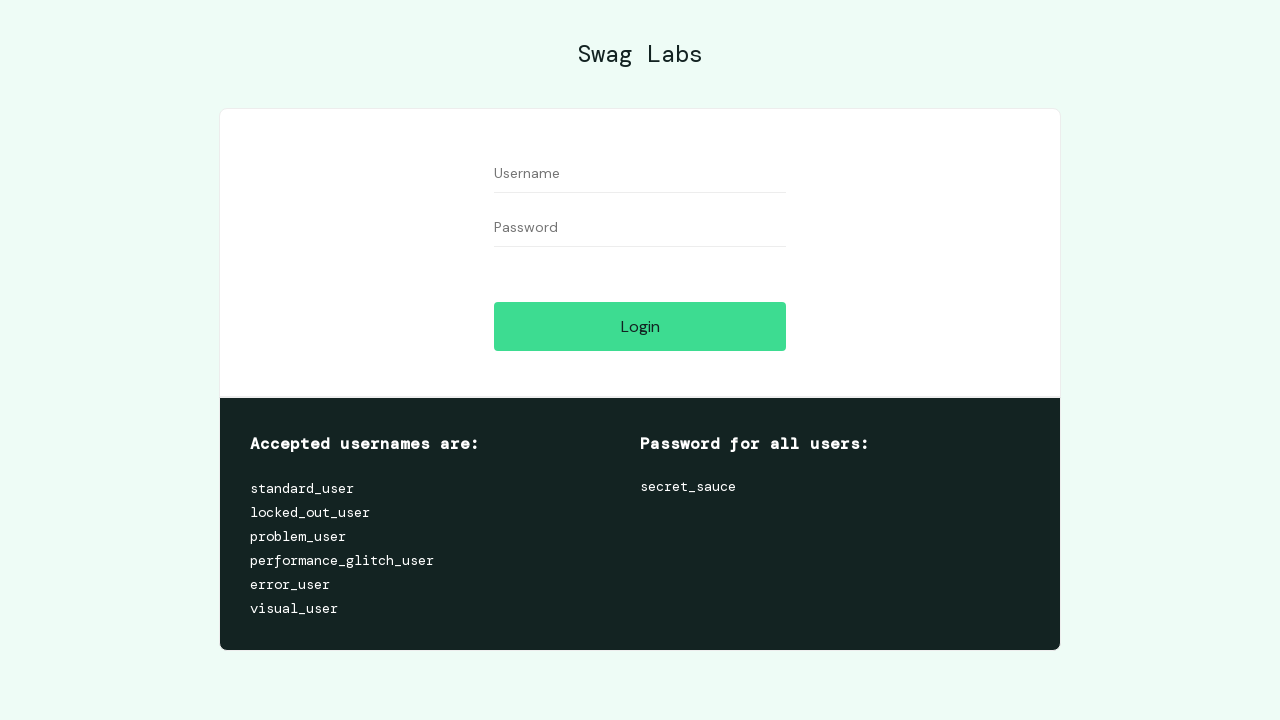

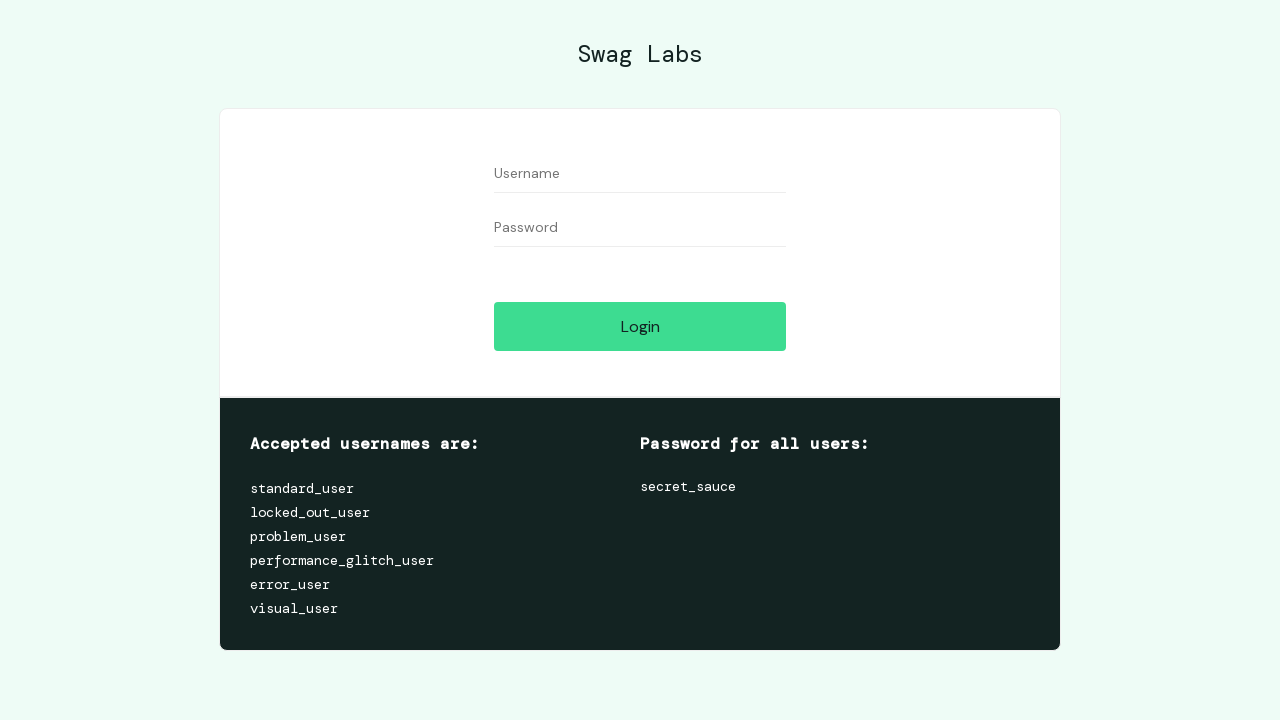